Tests radio button functionality by clicking on different radio buttons (Yes, No, Impressive) and verifying the displayed text updates correctly. The "No" radio button is disabled, so clicking it should not change the selection.

Starting URL: https://demoqa.com/radio-button

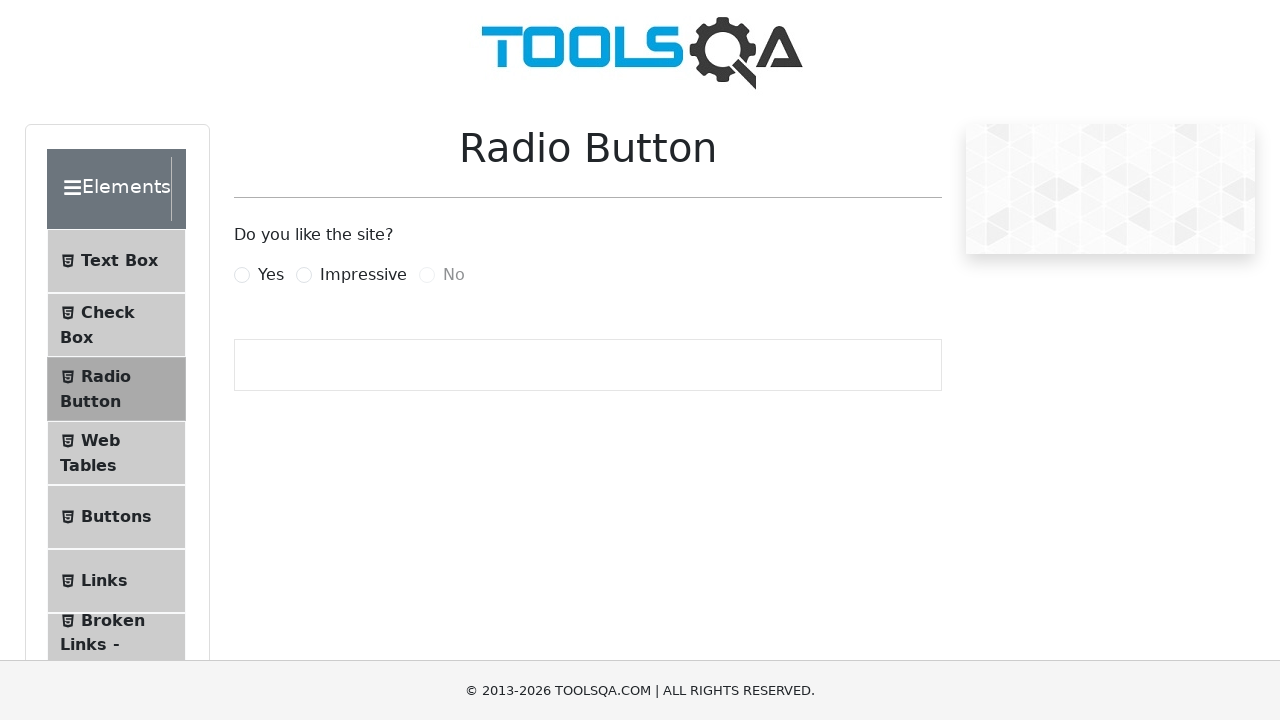

Clicked on the 'Yes' radio button at (242, 275) on #yesRadio
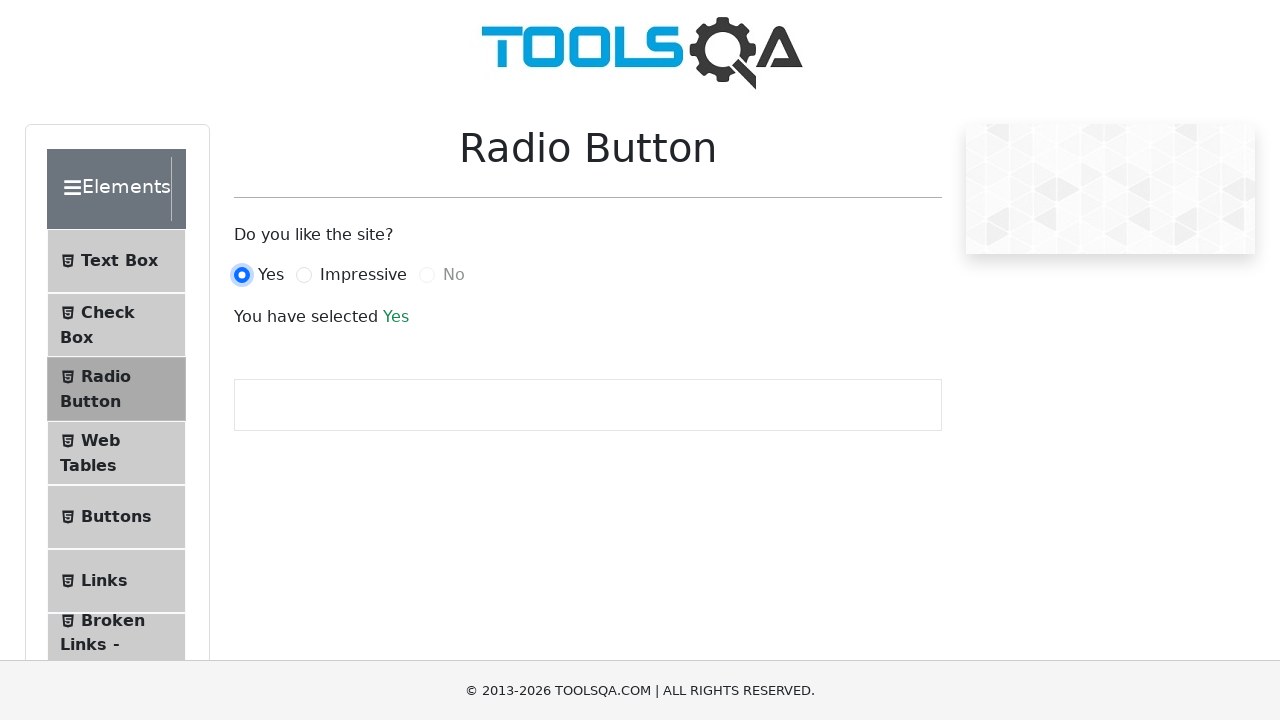

Verified that success text displays 'Yes'
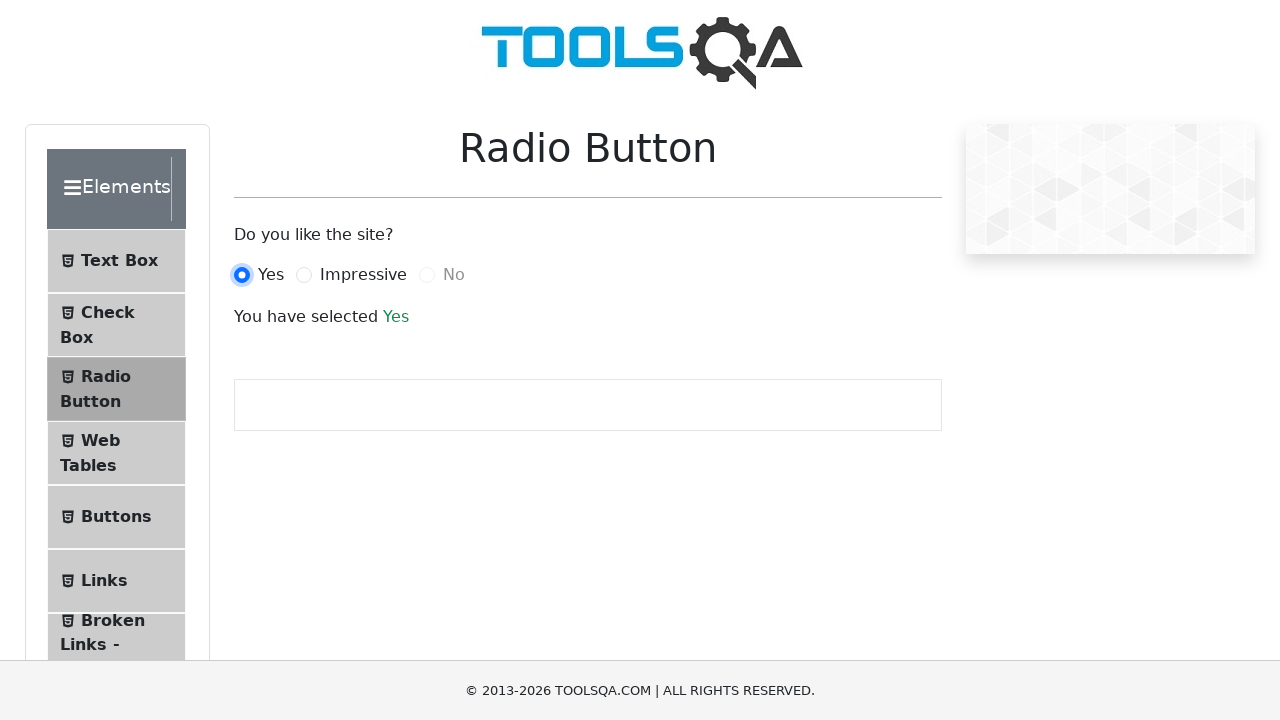

Clicked on the 'No' radio button (disabled) at (427, 275) on #noRadio
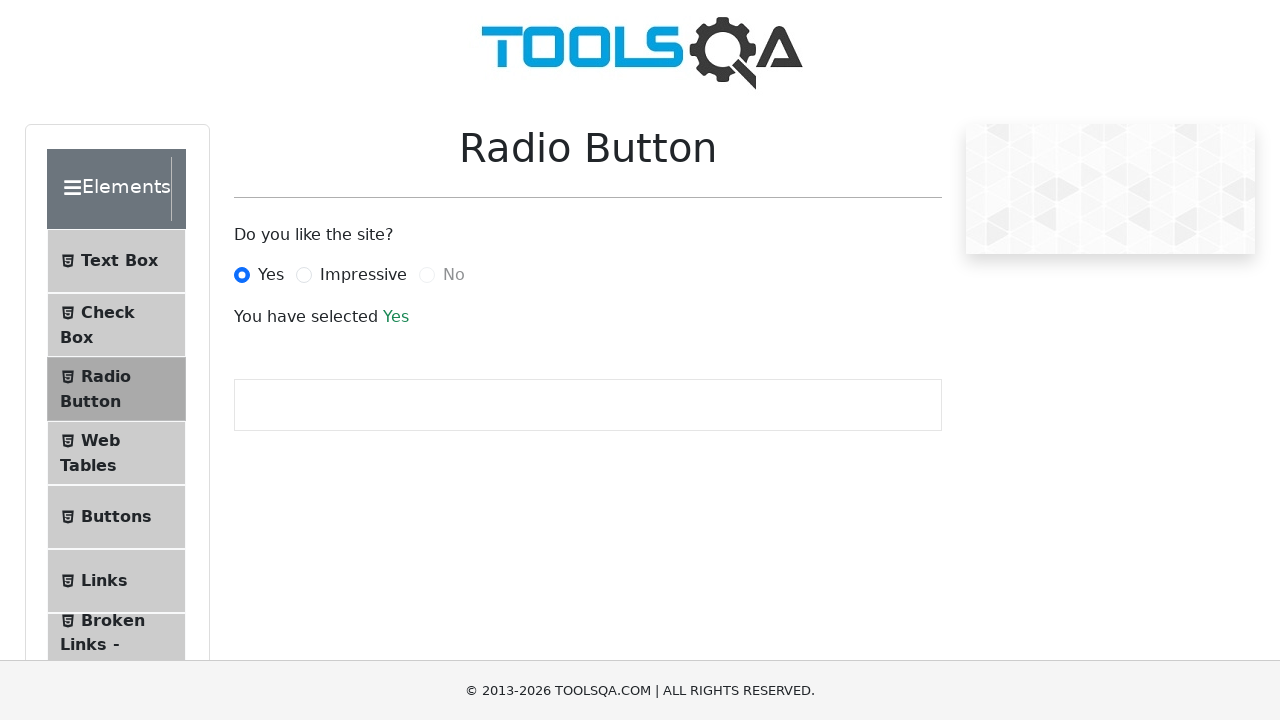

Verified that success text still displays 'Yes' (No button is disabled)
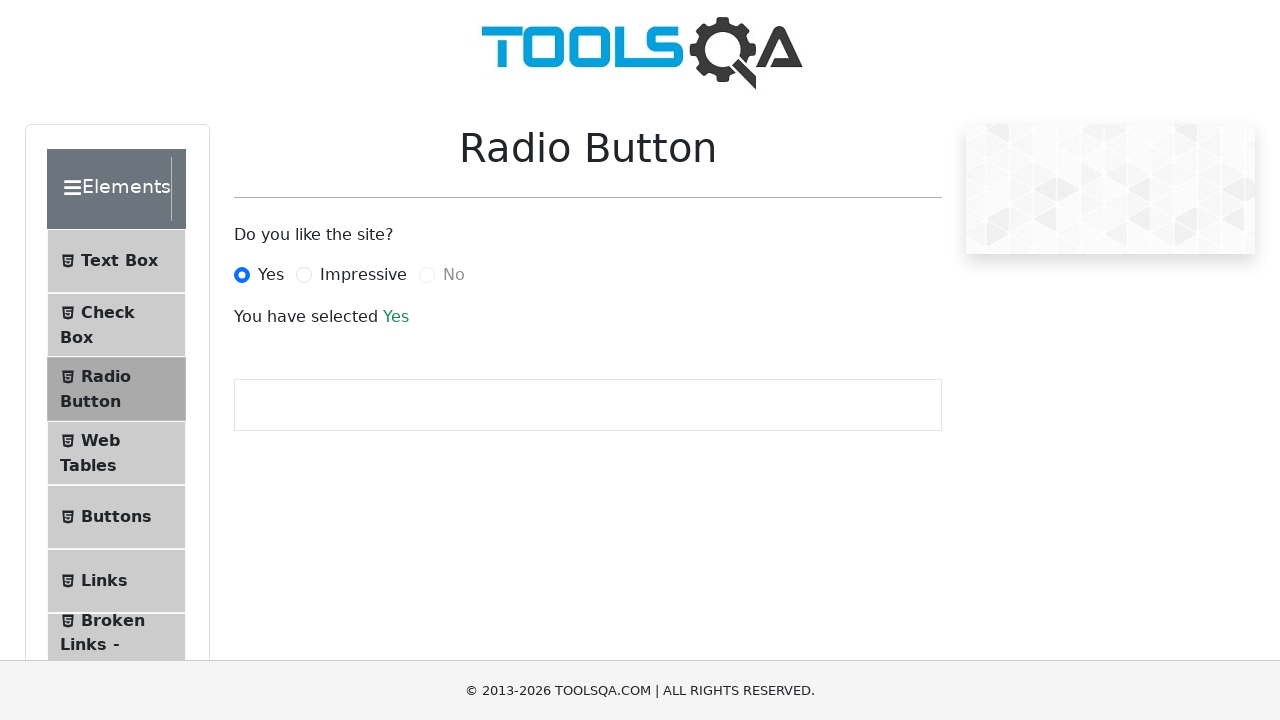

Clicked on the 'Impressive' radio button at (304, 275) on #impressiveRadio
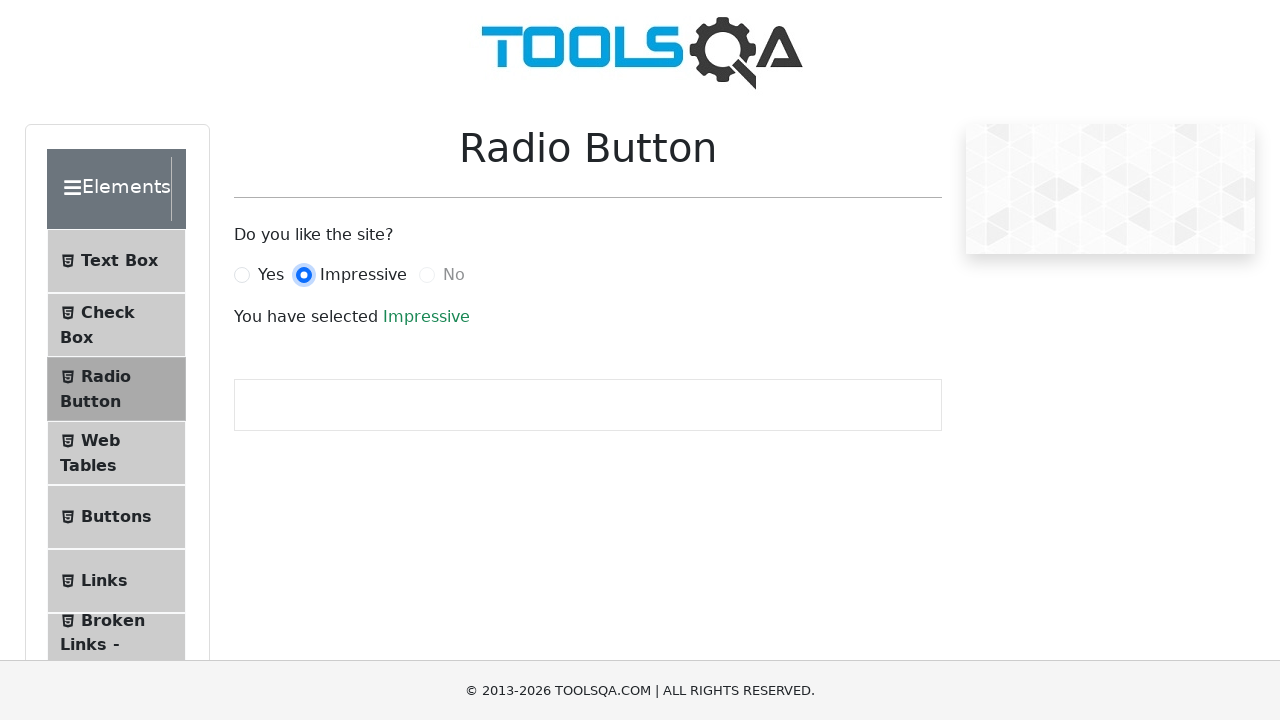

Verified that success text now displays 'Impressive'
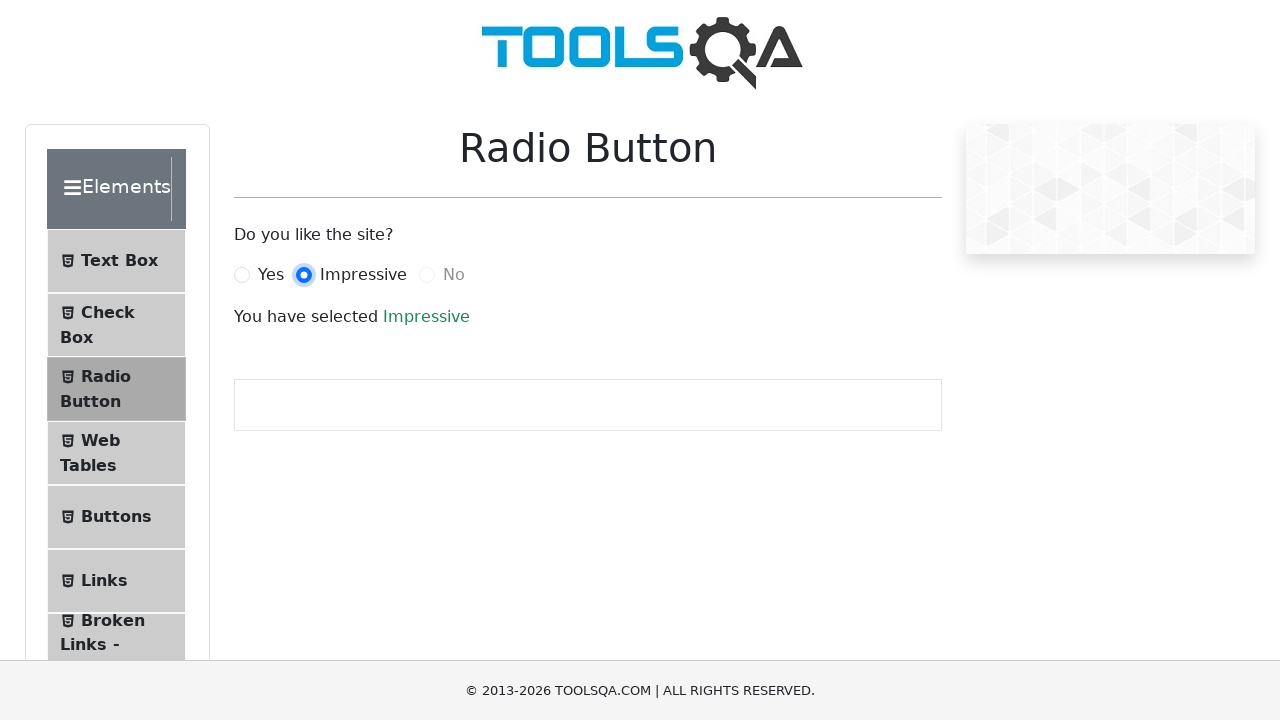

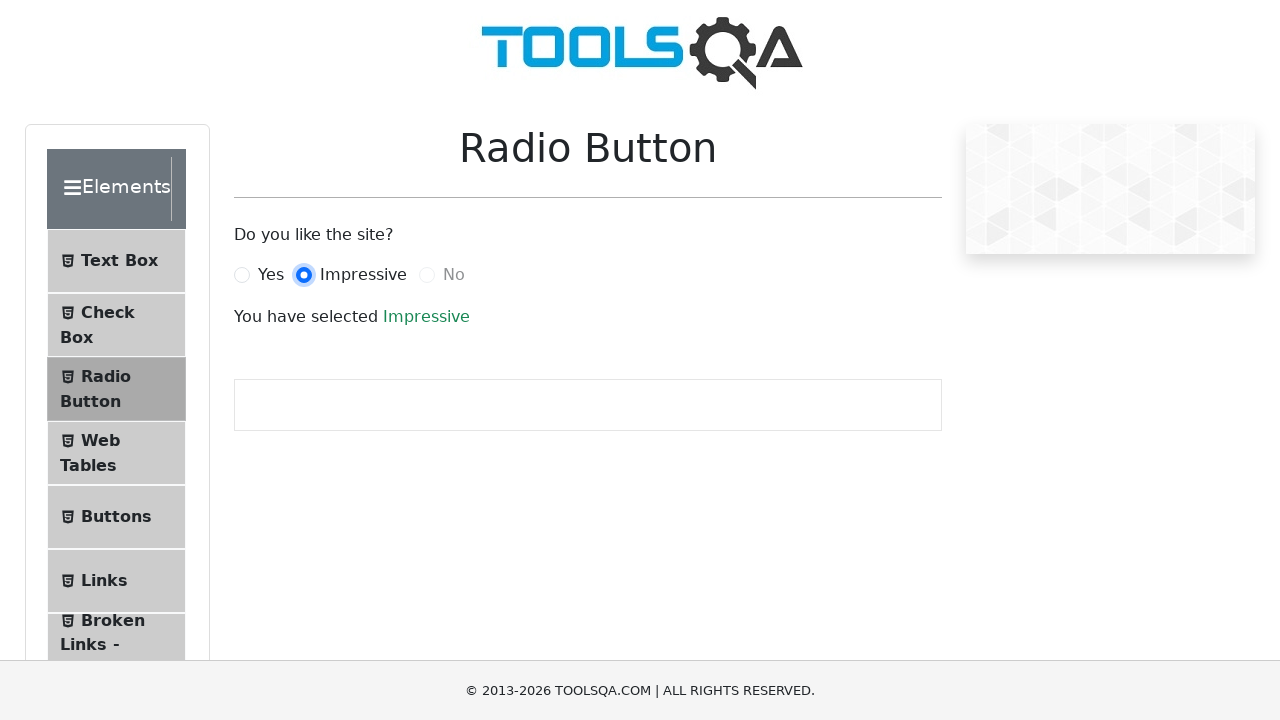